Tests that the datepicker popup disappears after selecting a date and pressing Enter

Starting URL: https://formy-project.herokuapp.com/datepicker

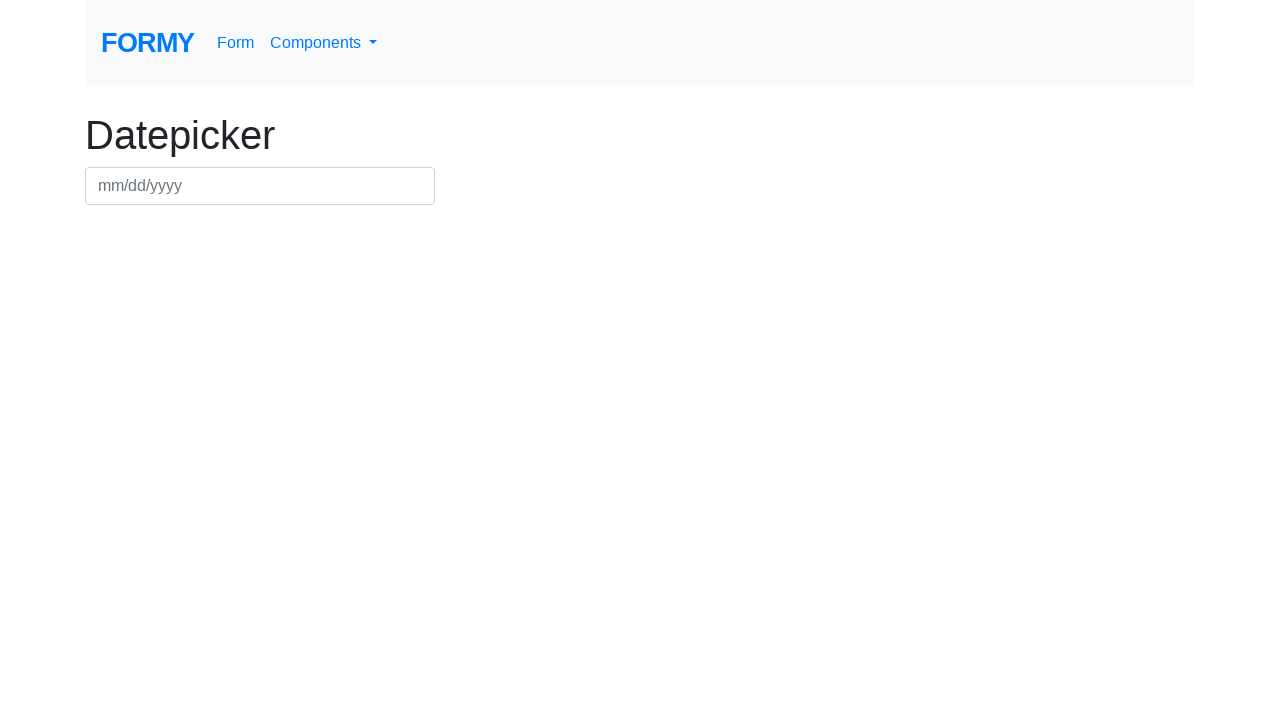

Filled datepicker field with date '02/10/2020' on #datepicker
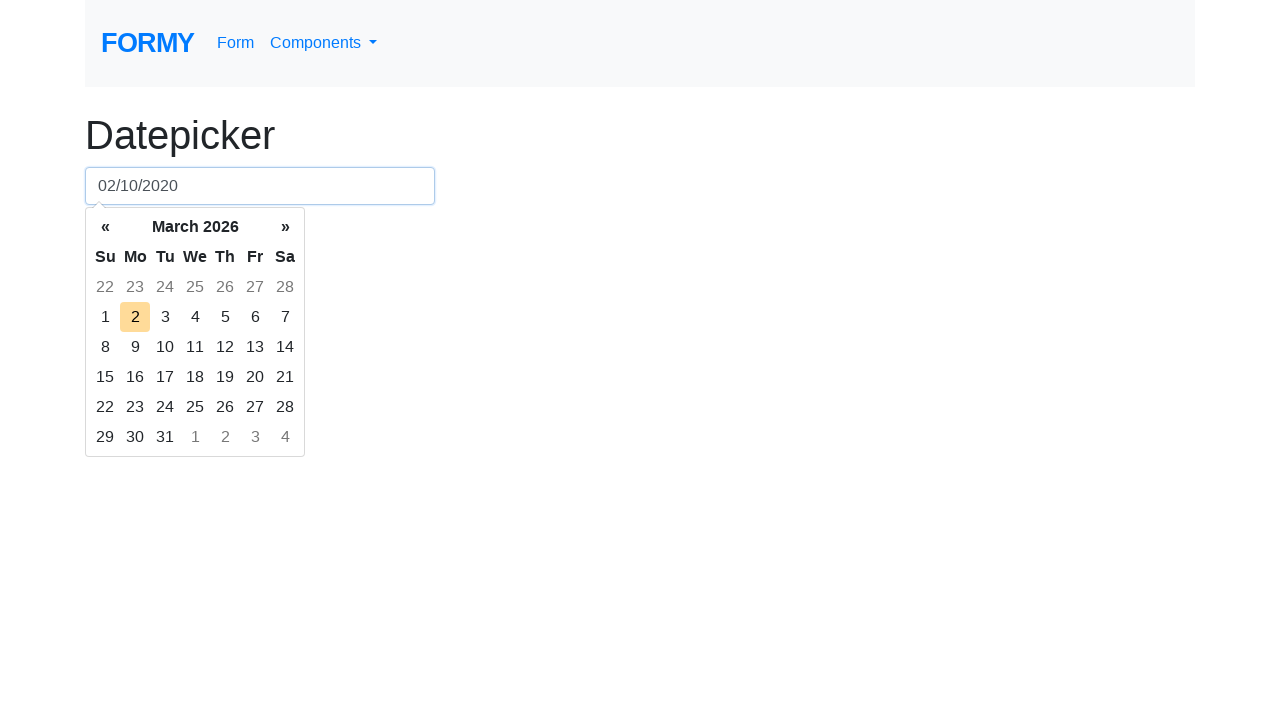

Pressed Enter to confirm date selection on #datepicker
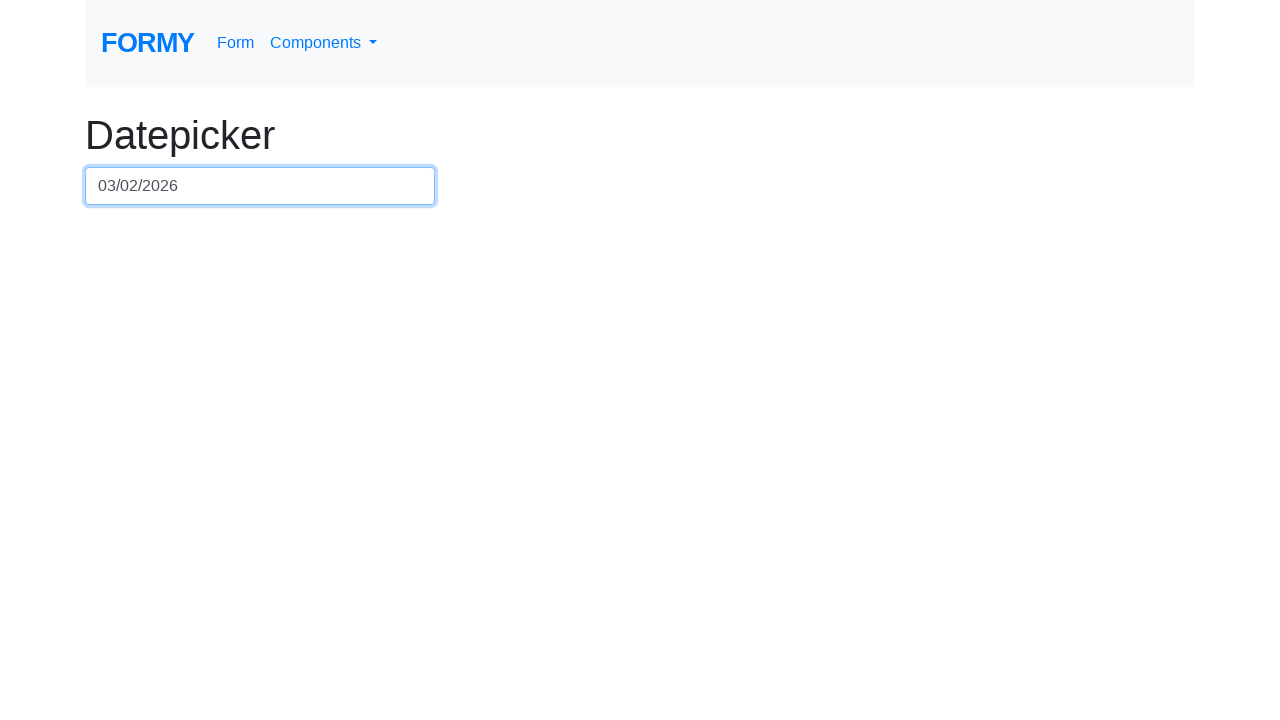

Checked datepicker popup visibility
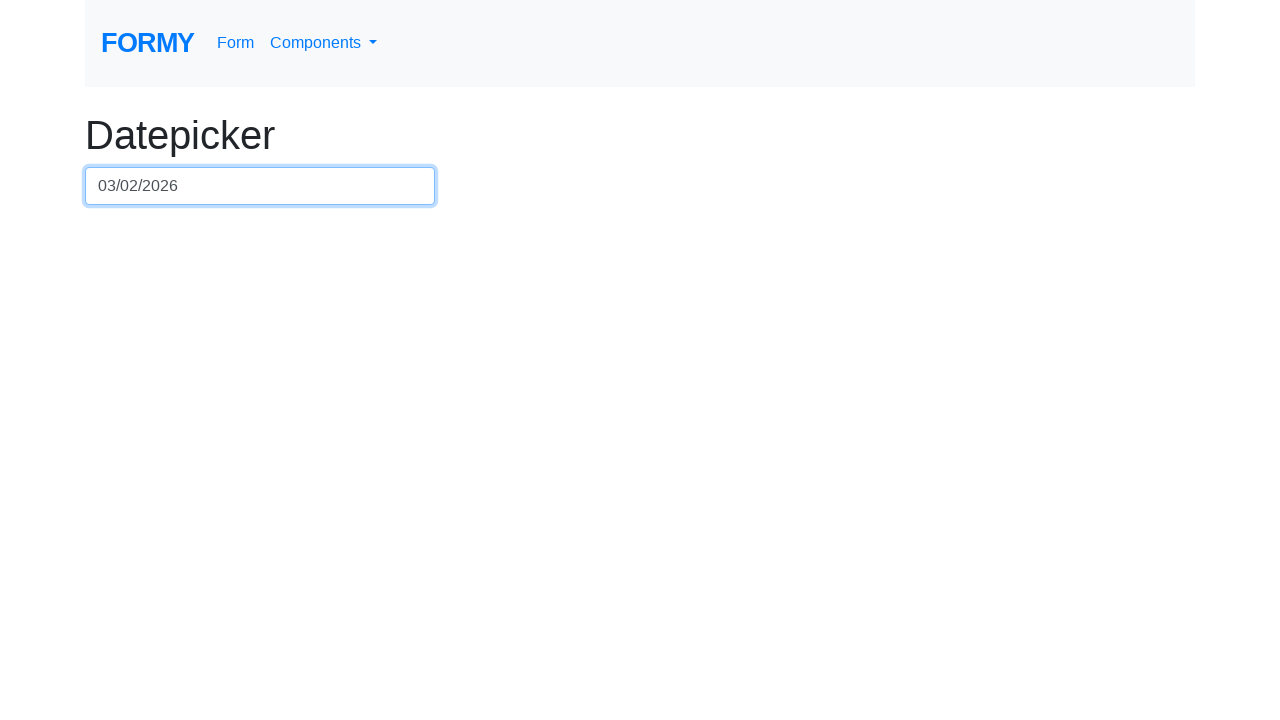

Verified datepicker popup is no longer visible
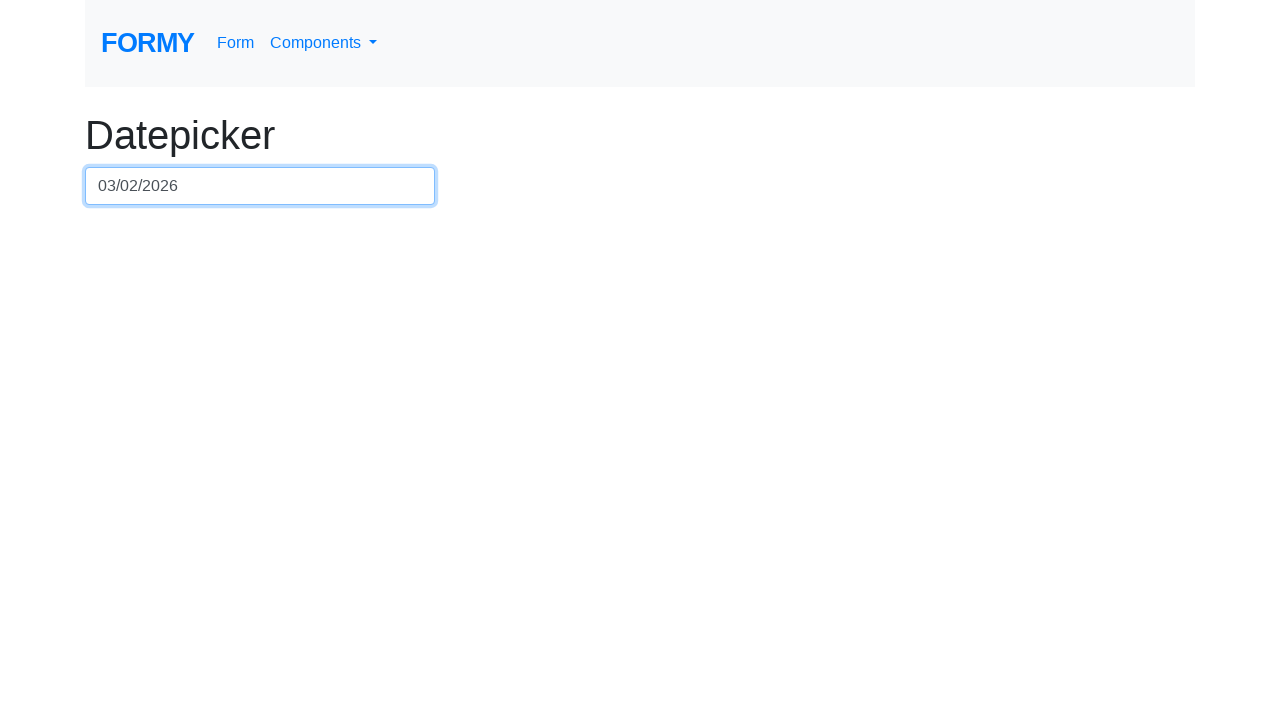

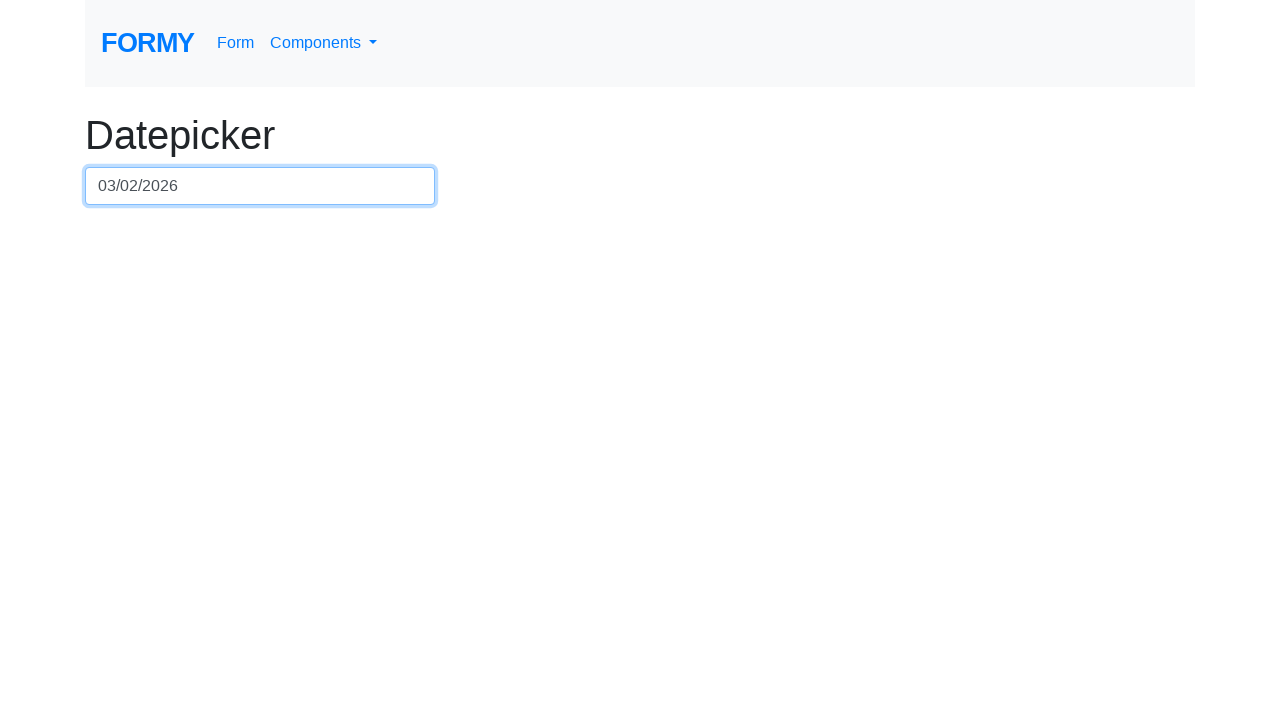